Tests dropdown and form interaction on a practice website by clicking senior citizen discount checkbox, selecting round trip option, and incrementing adult passenger count

Starting URL: https://rahulshettyacademy.com/dropdownsPractise

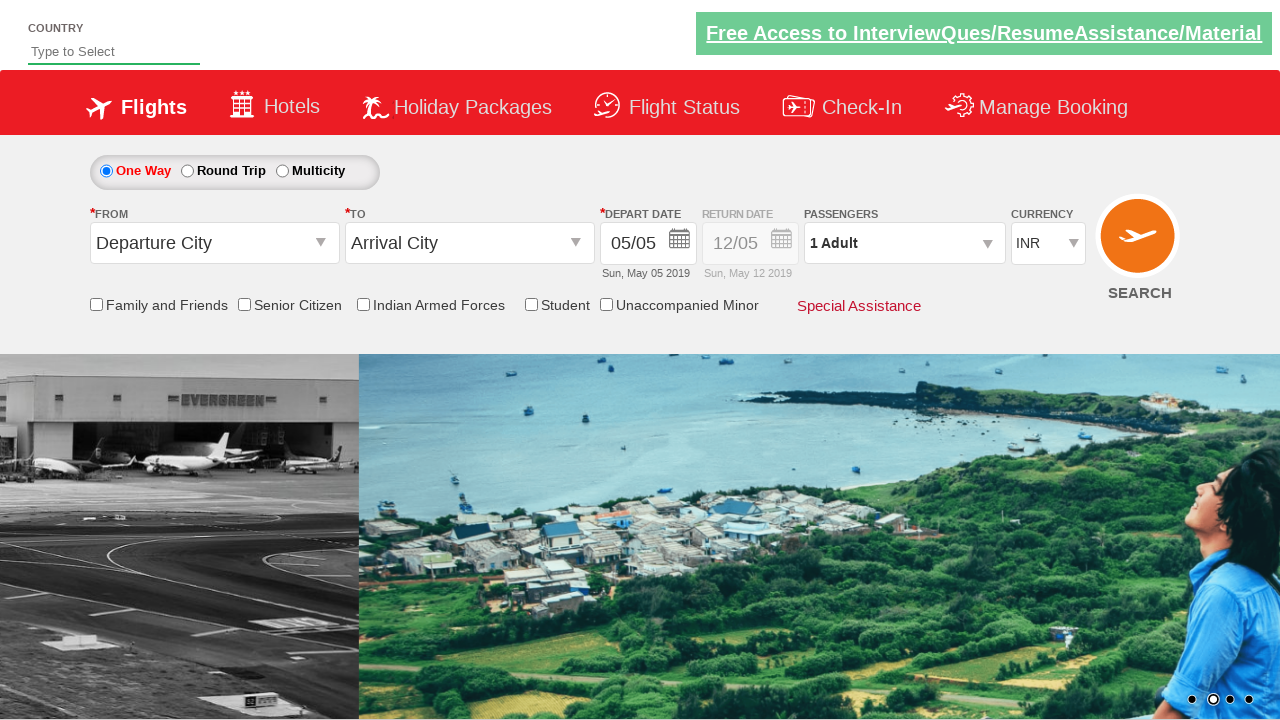

Clicked Senior Citizen Discount checkbox at (244, 304) on input[id*='SeniorCitizenDiscount']
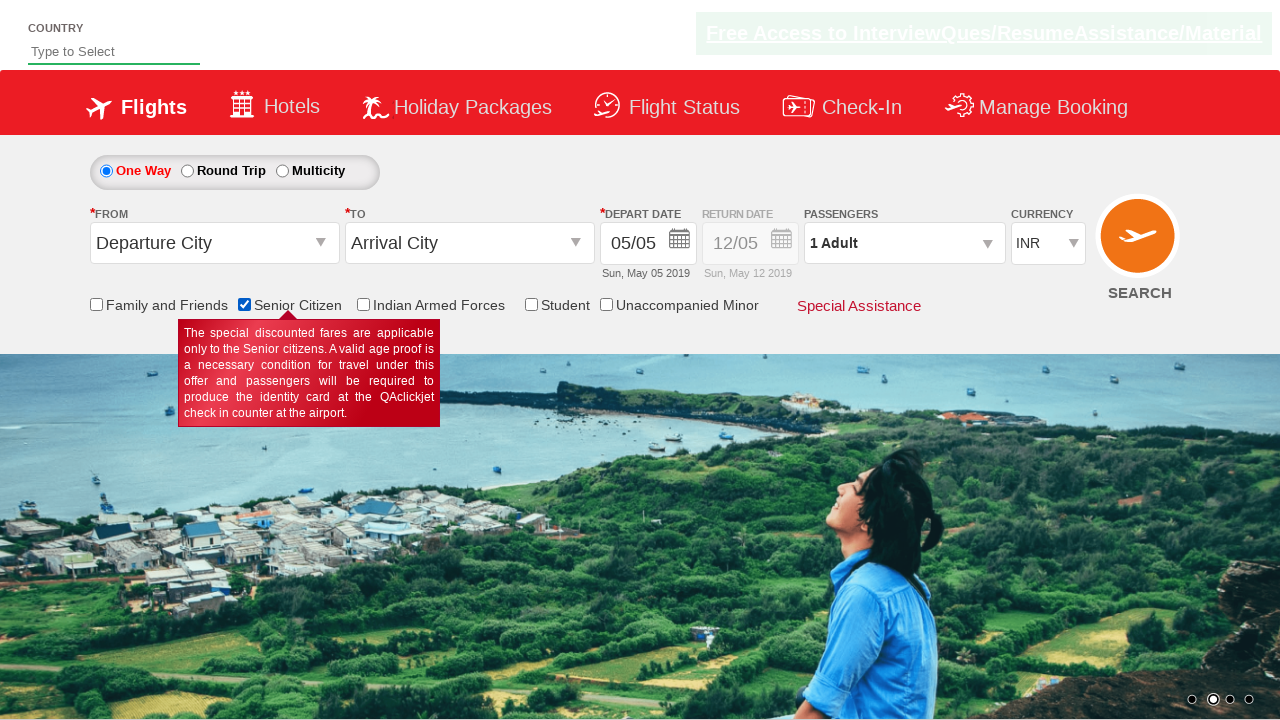

Clicked Round Trip radio button at (187, 171) on #ctl00_mainContent_rbtnl_Trip_1
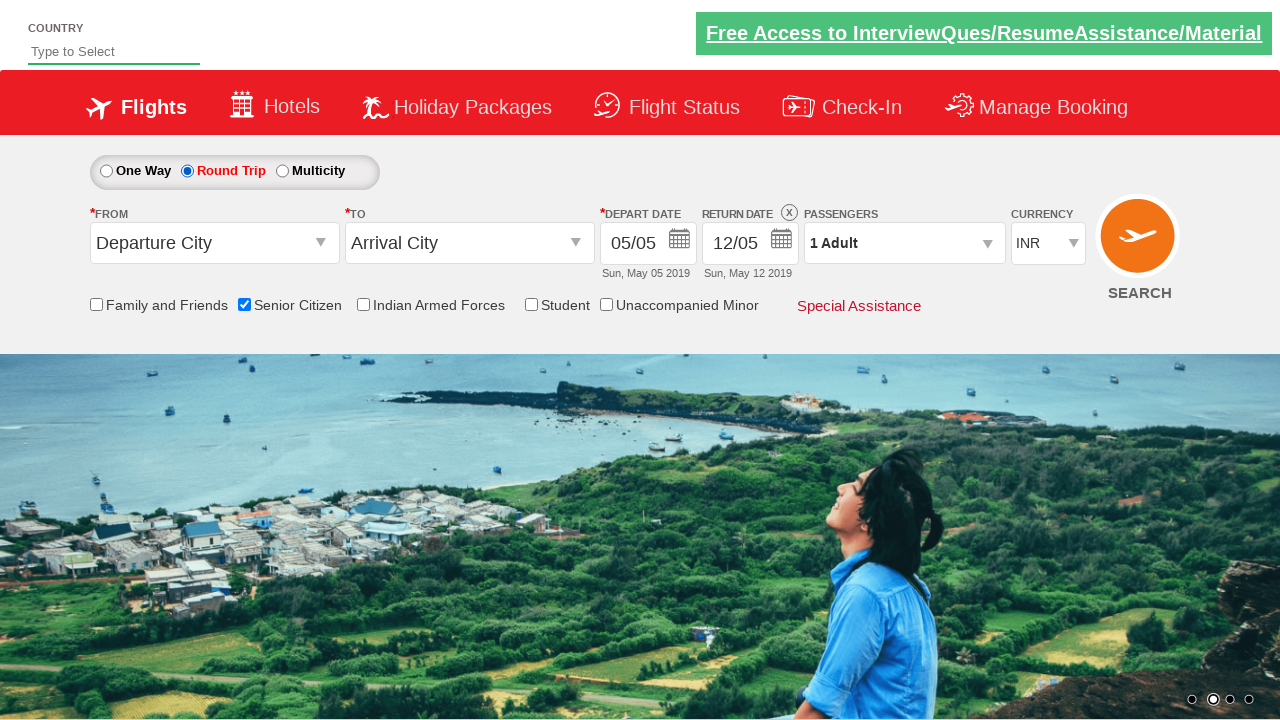

Clicked passenger info dropdown to open it at (904, 243) on #divpaxinfo
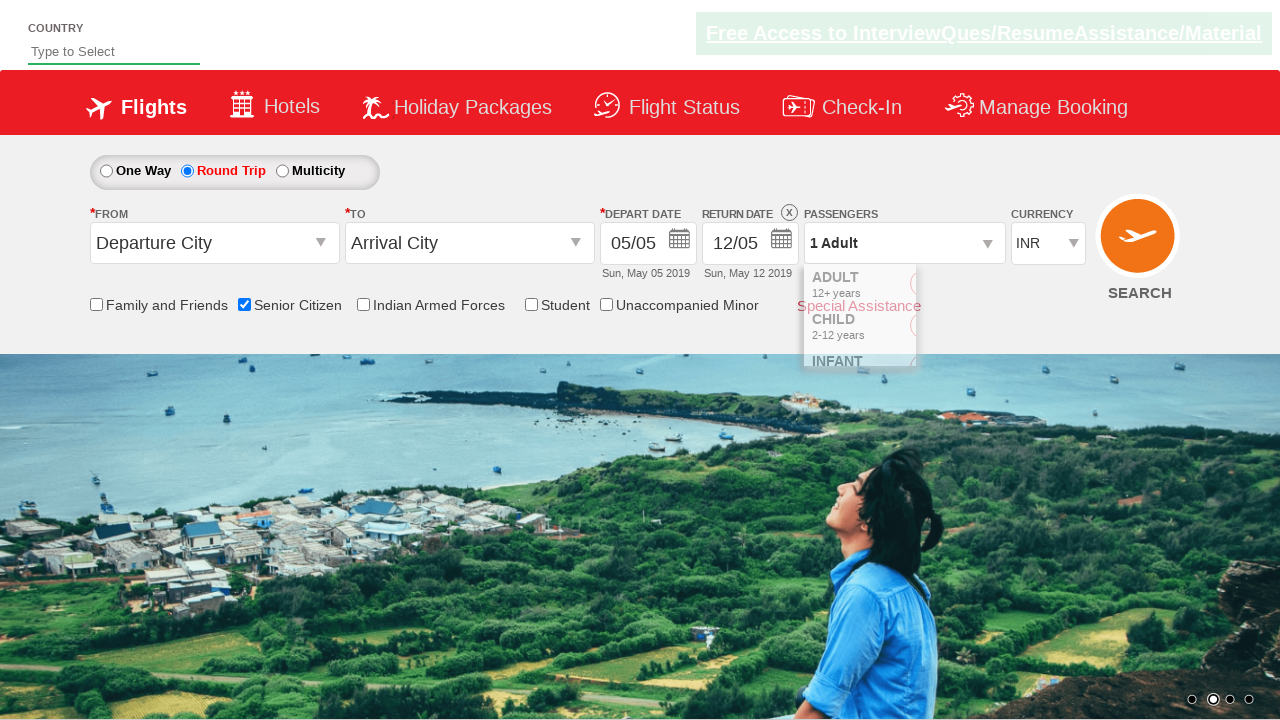

Waited 2 seconds for dropdown to open
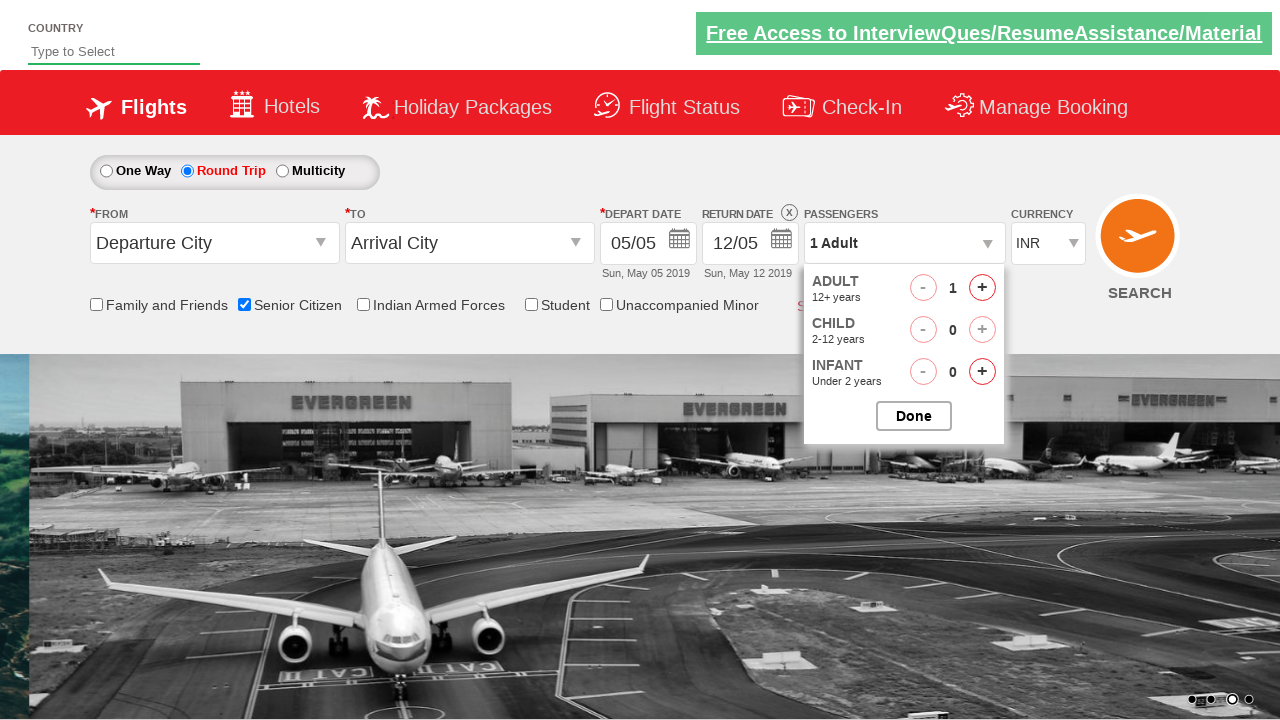

Incremented adult passenger count at (982, 288) on #hrefIncAdt
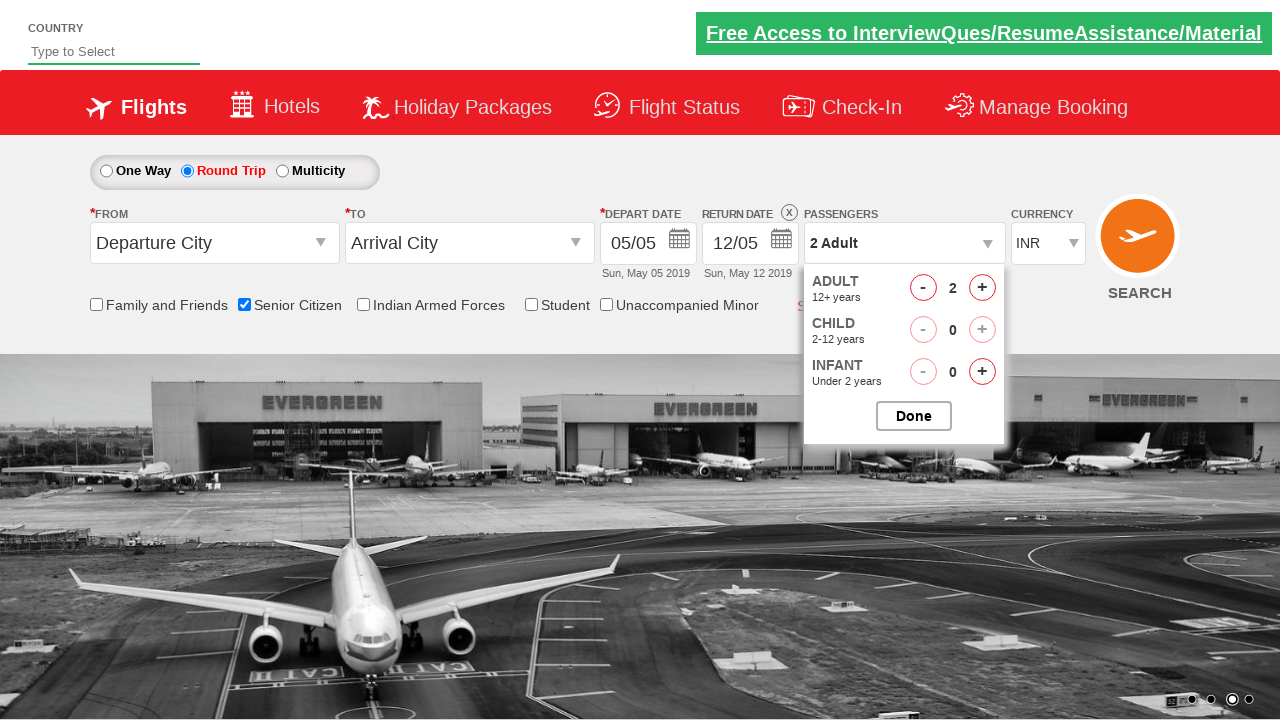

Incremented adult passenger count at (982, 288) on #hrefIncAdt
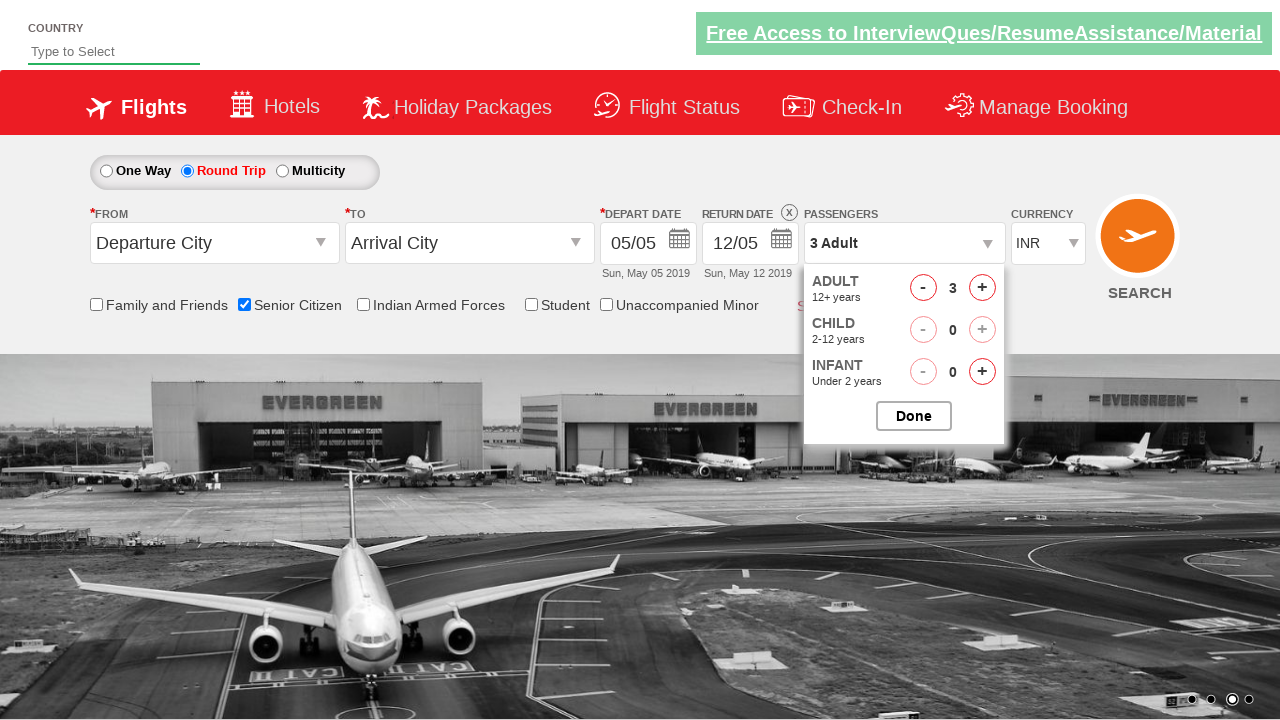

Incremented adult passenger count at (982, 288) on #hrefIncAdt
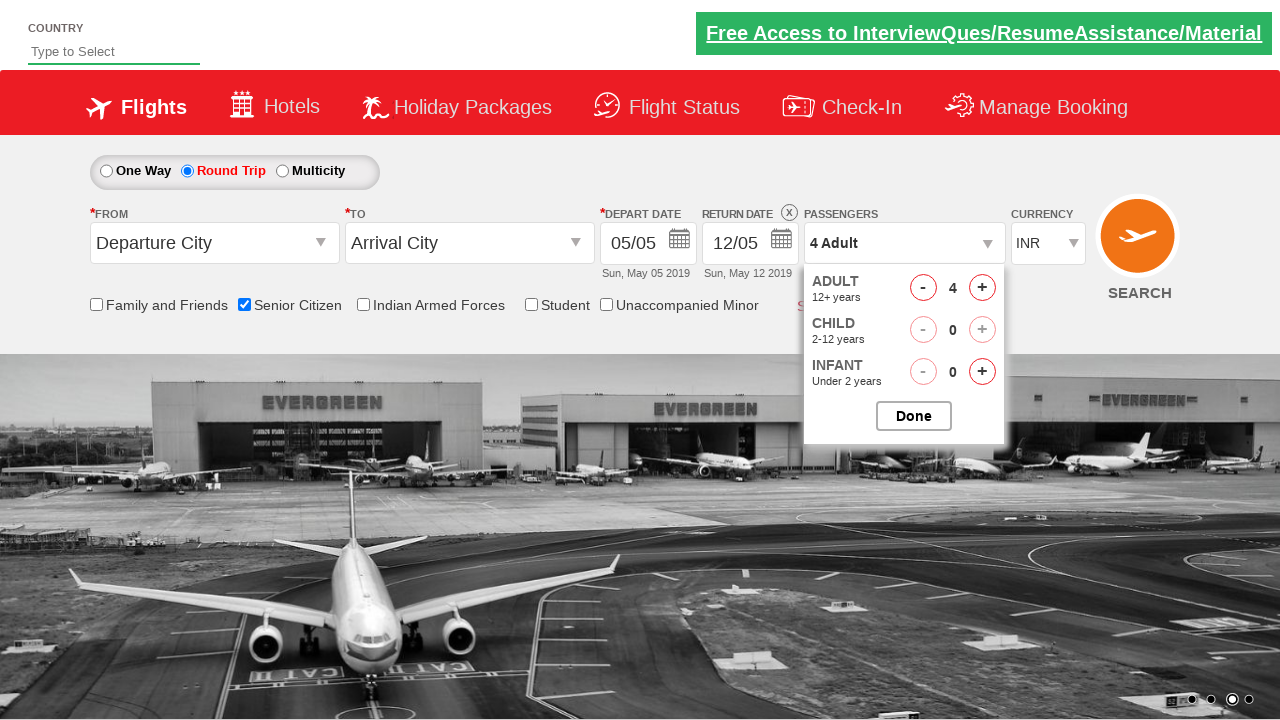

Incremented adult passenger count at (982, 288) on #hrefIncAdt
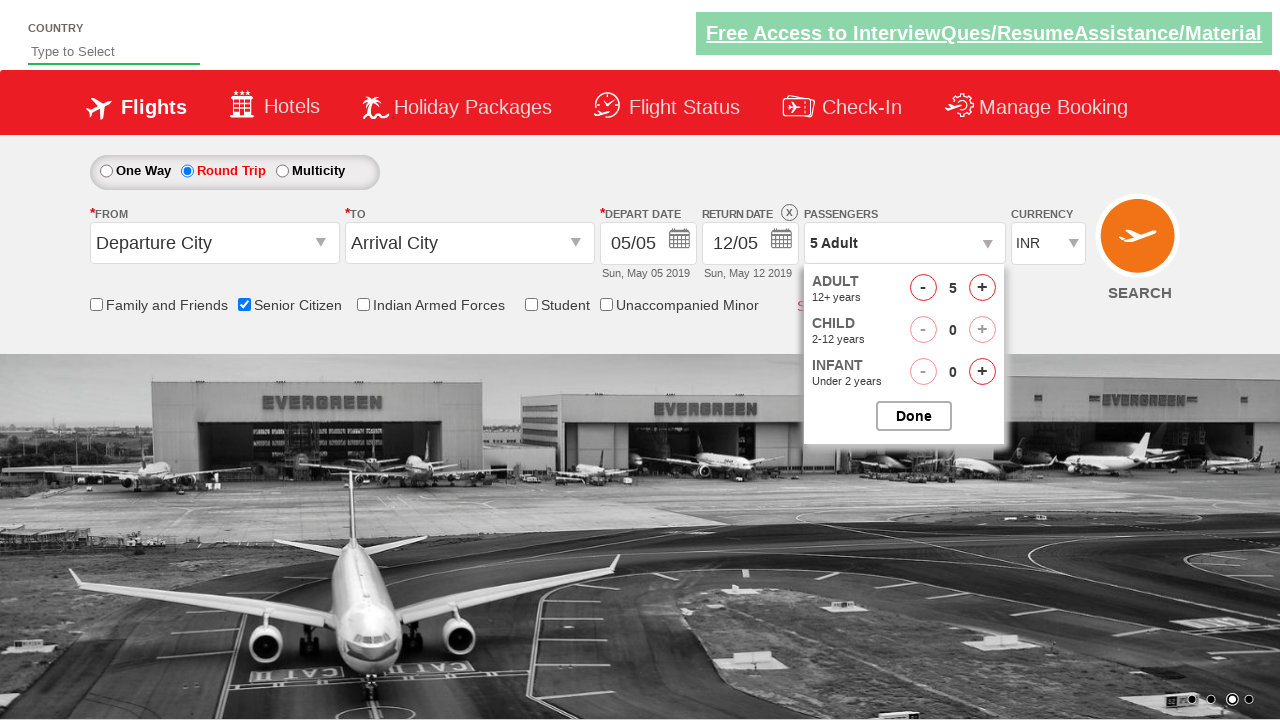

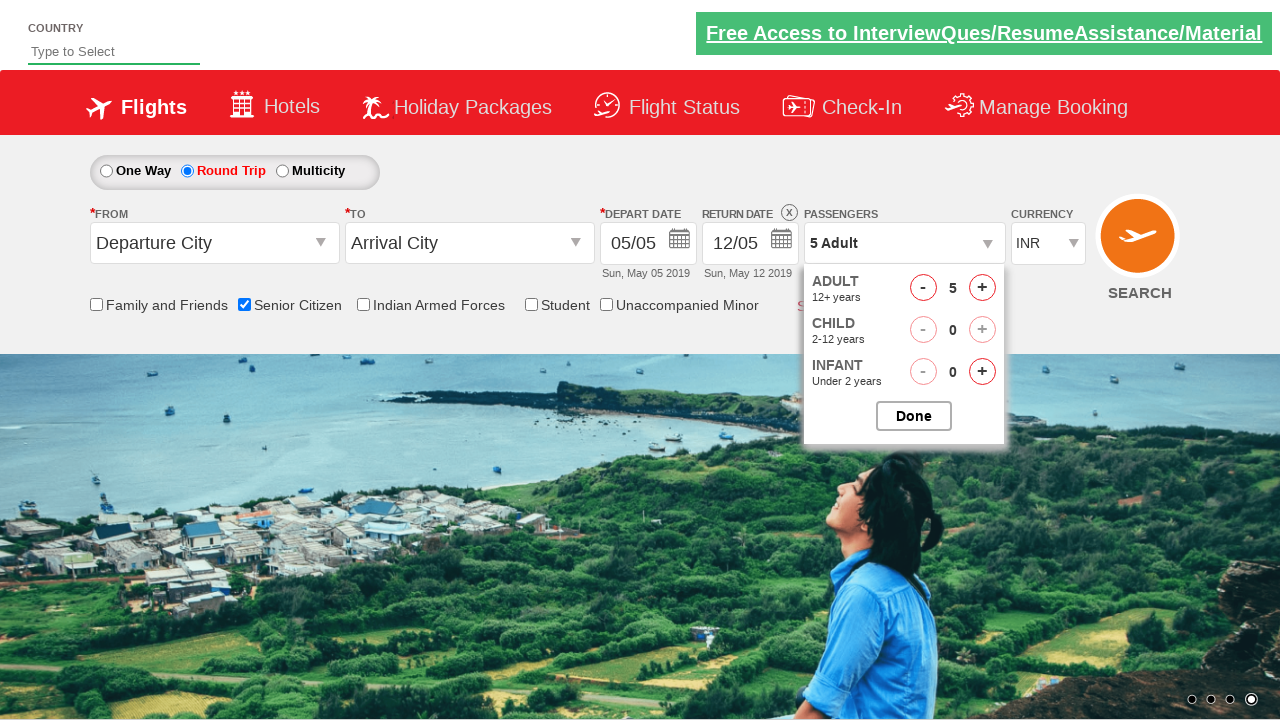